Tests that other controls are hidden when editing a todo item

Starting URL: https://demo.playwright.dev/todomvc

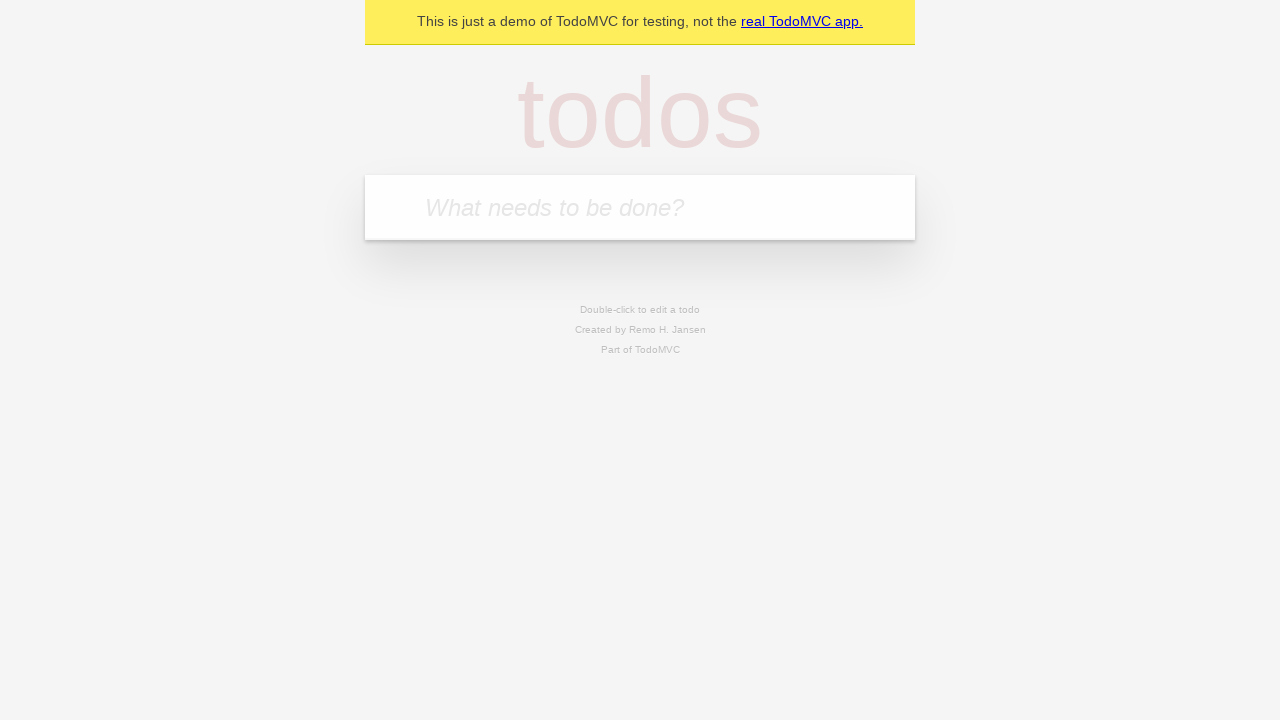

Located the 'What needs to be done?' input field
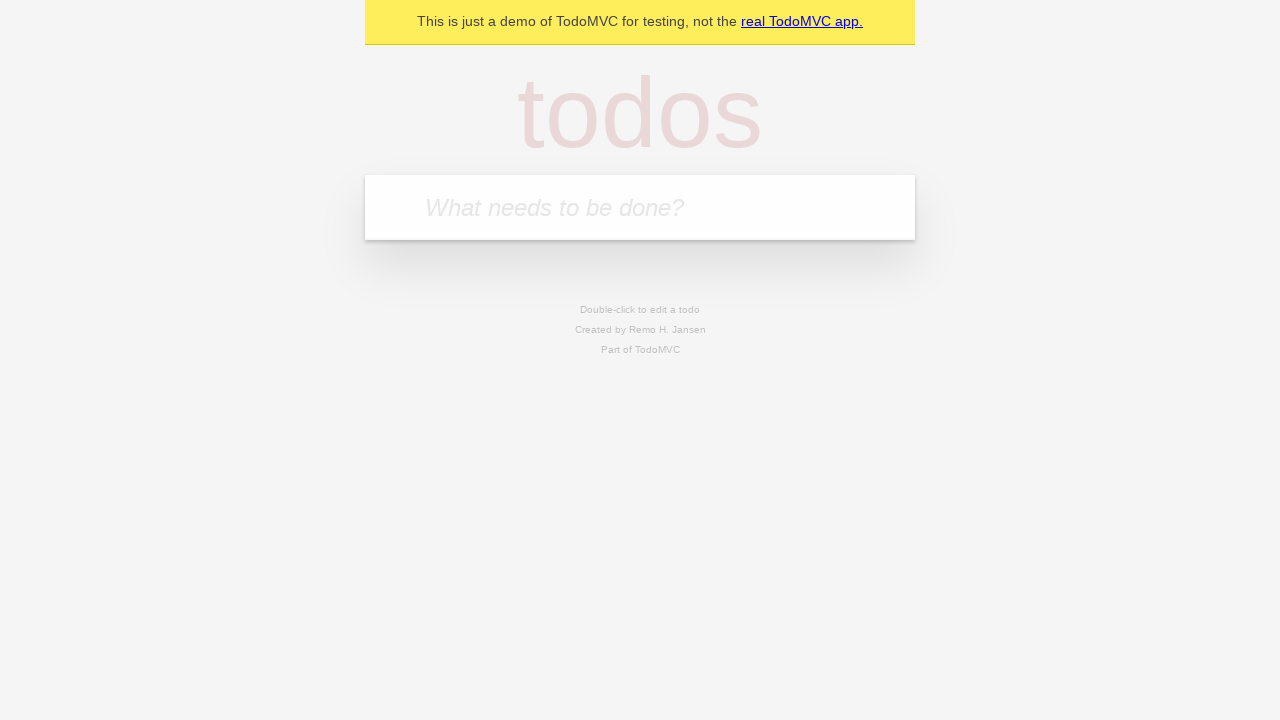

Filled first todo with 'buy some cheese' on internal:attr=[placeholder="What needs to be done?"i]
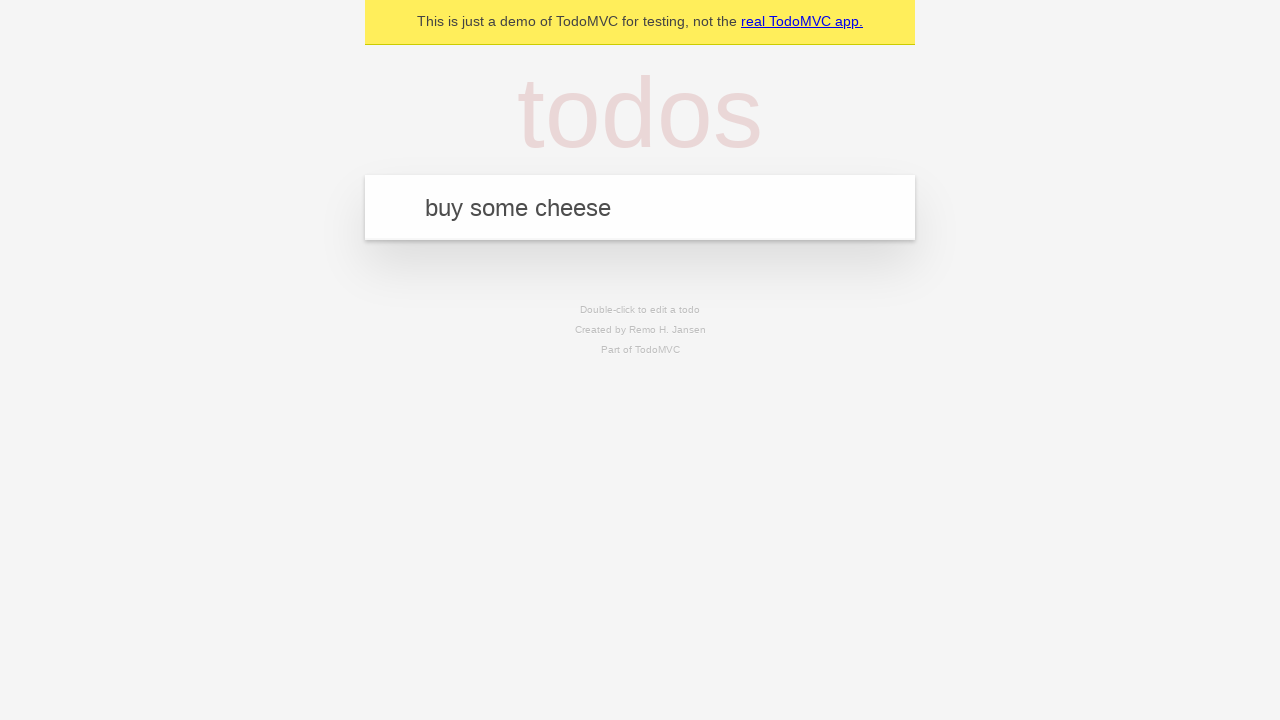

Pressed Enter to create first todo on internal:attr=[placeholder="What needs to be done?"i]
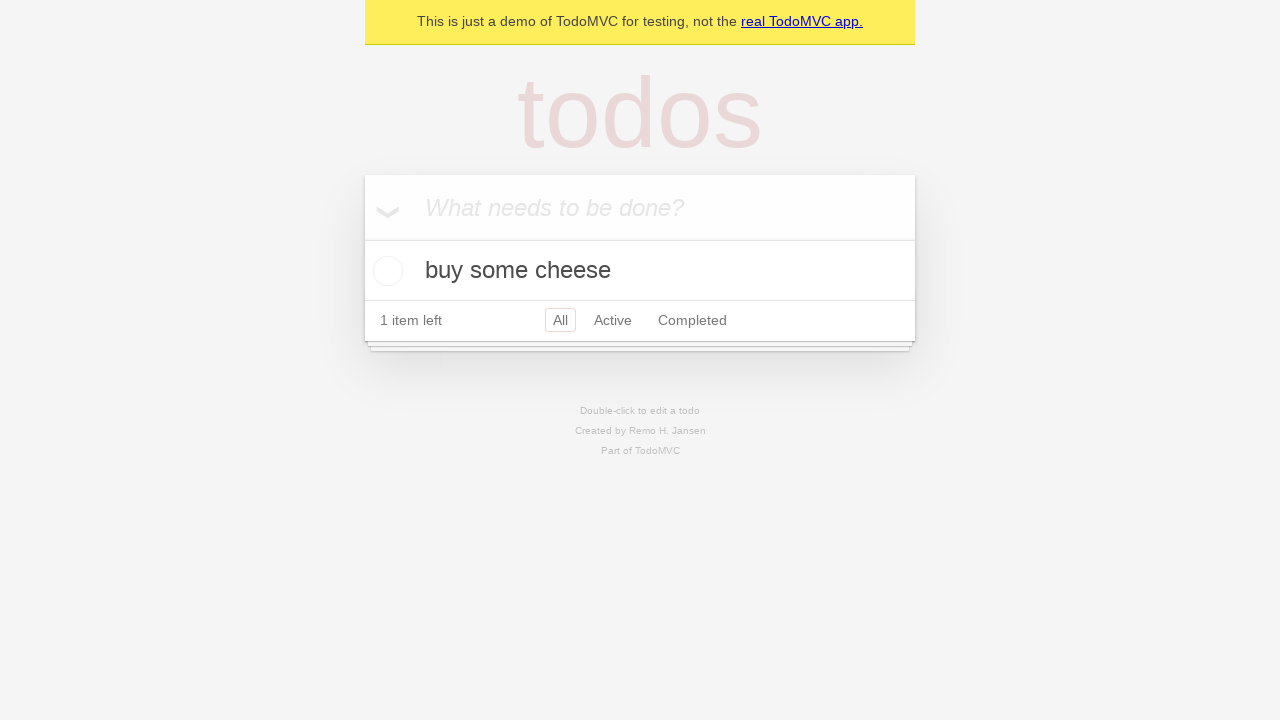

Filled second todo with 'feed the cat' on internal:attr=[placeholder="What needs to be done?"i]
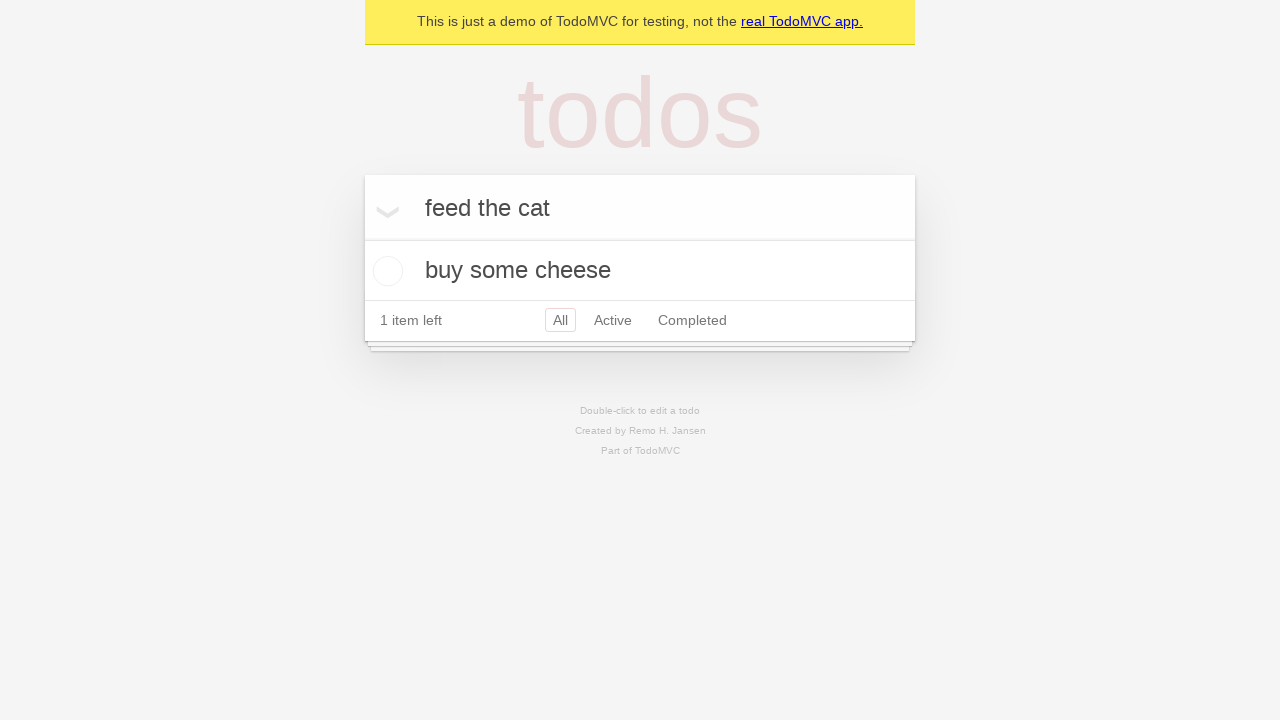

Pressed Enter to create second todo on internal:attr=[placeholder="What needs to be done?"i]
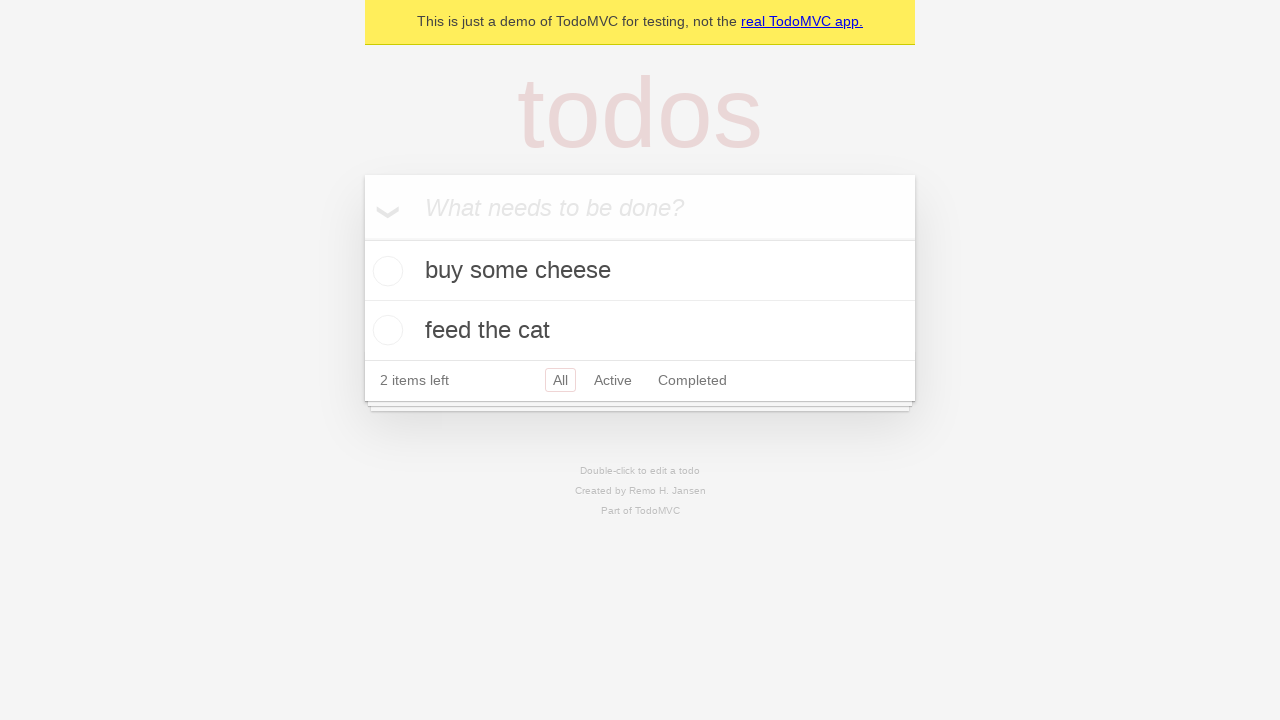

Filled third todo with 'book a doctors appointment' on internal:attr=[placeholder="What needs to be done?"i]
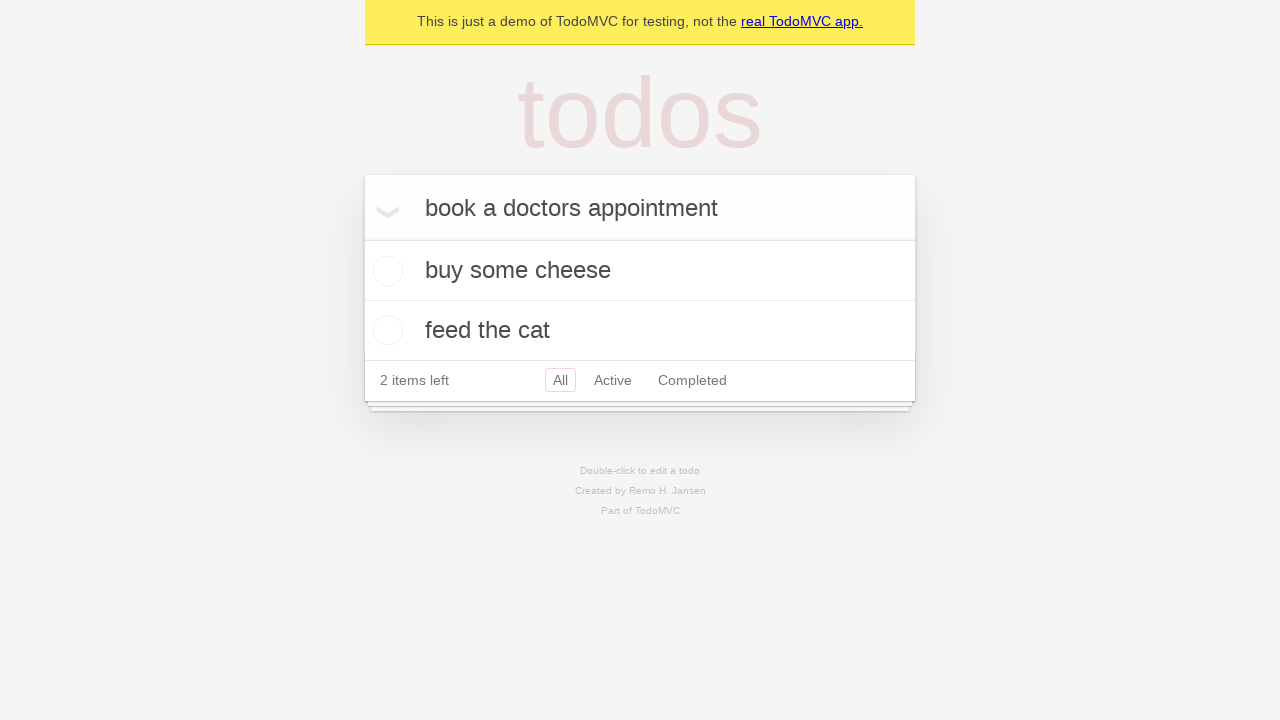

Pressed Enter to create third todo on internal:attr=[placeholder="What needs to be done?"i]
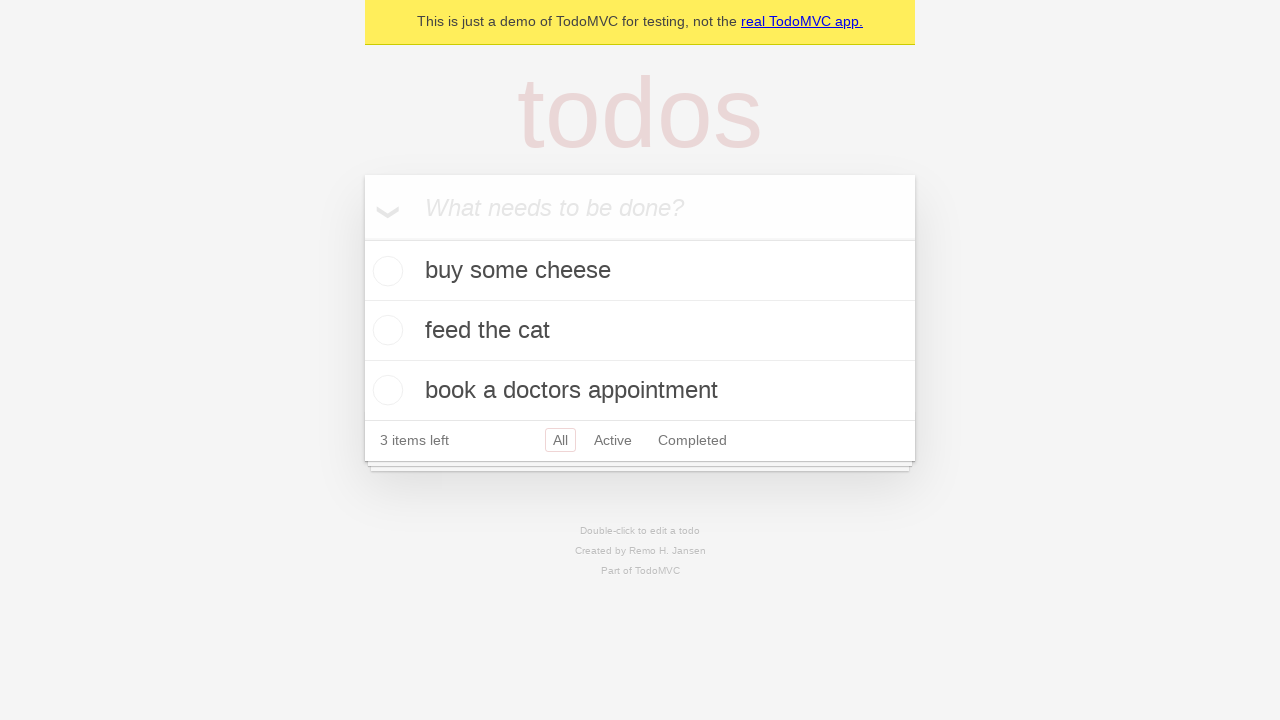

Waited for all three todos to appear
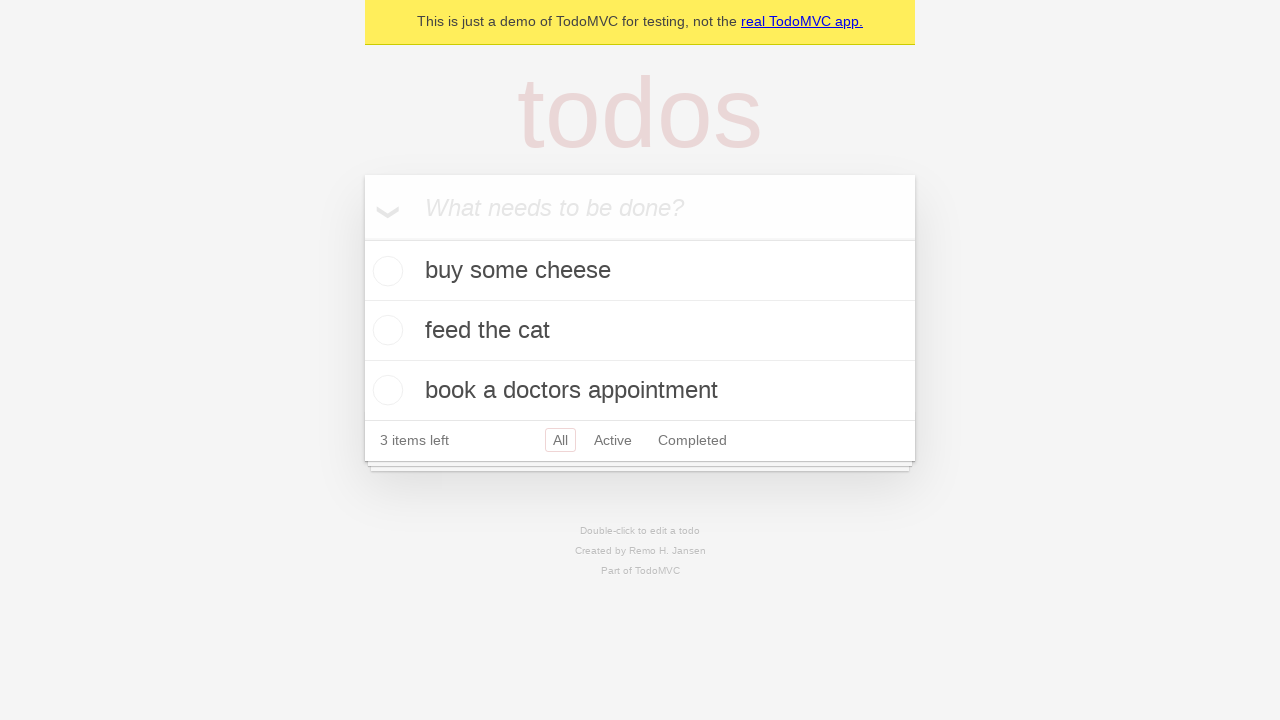

Located the second todo item
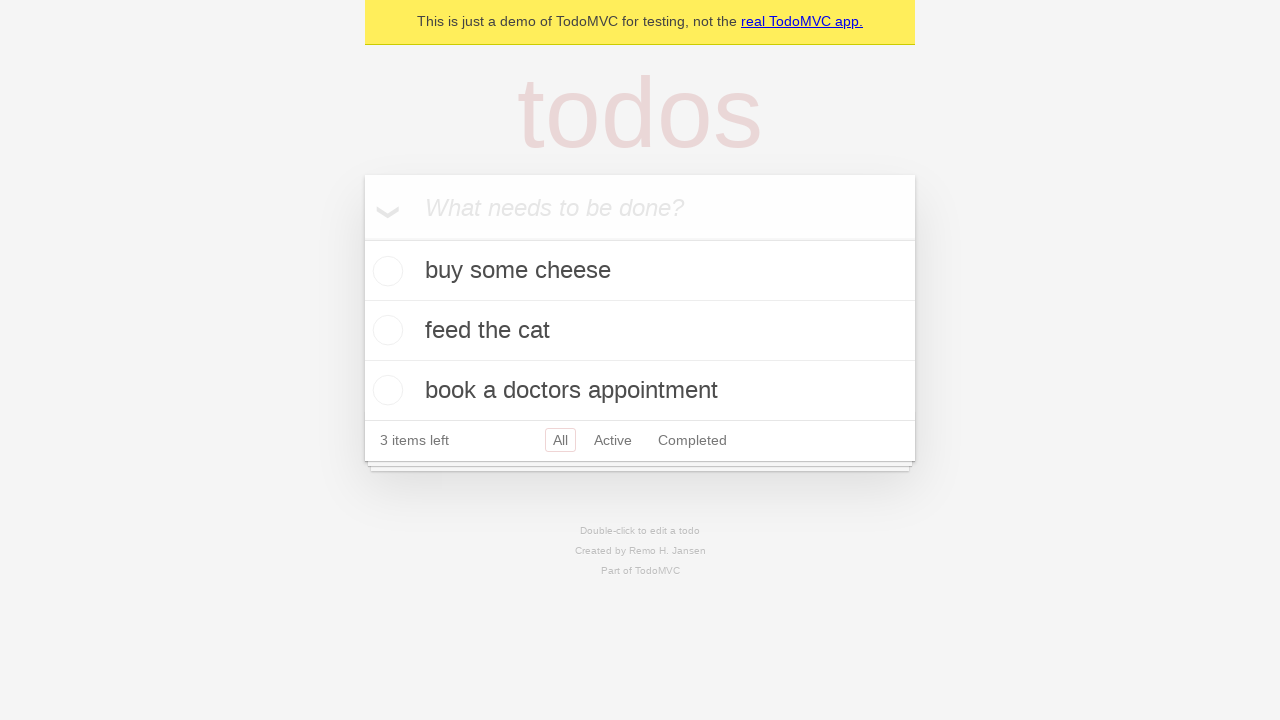

Double-clicked second todo to enter edit mode at (640, 331) on [data-testid='todo-item'] >> nth=1
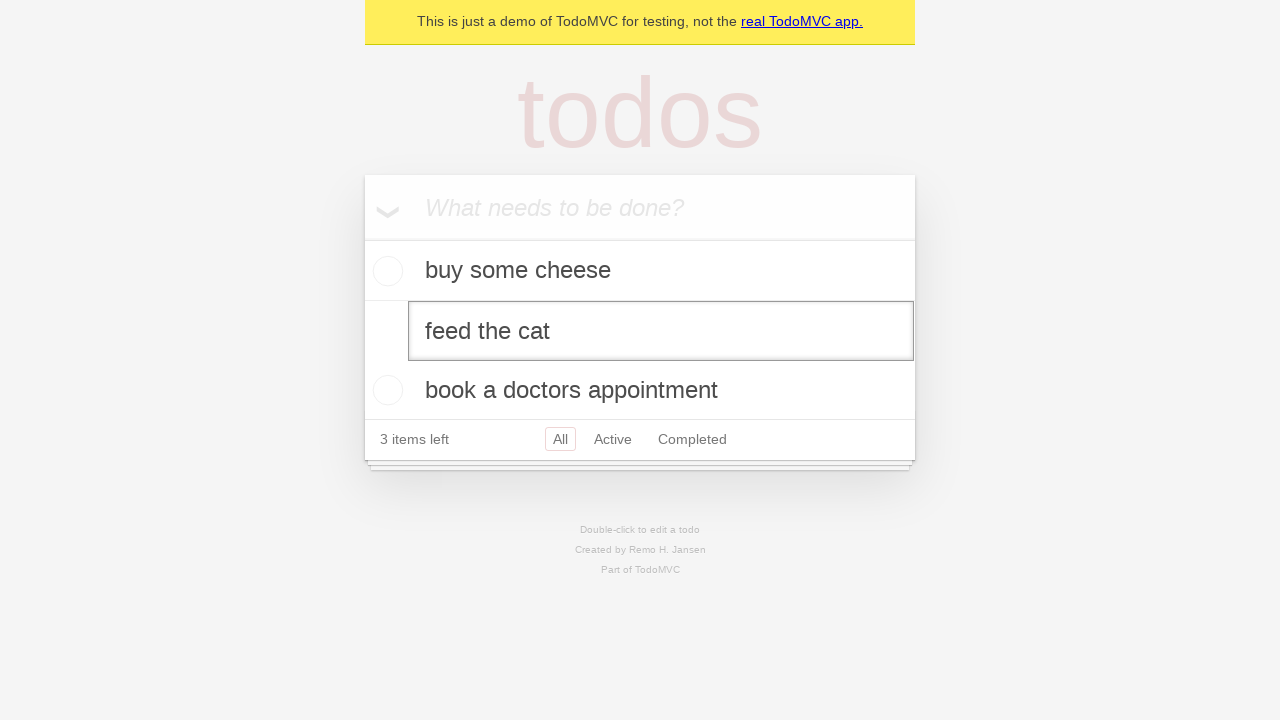

Waited for edit textbox to appear and verified other controls are hidden
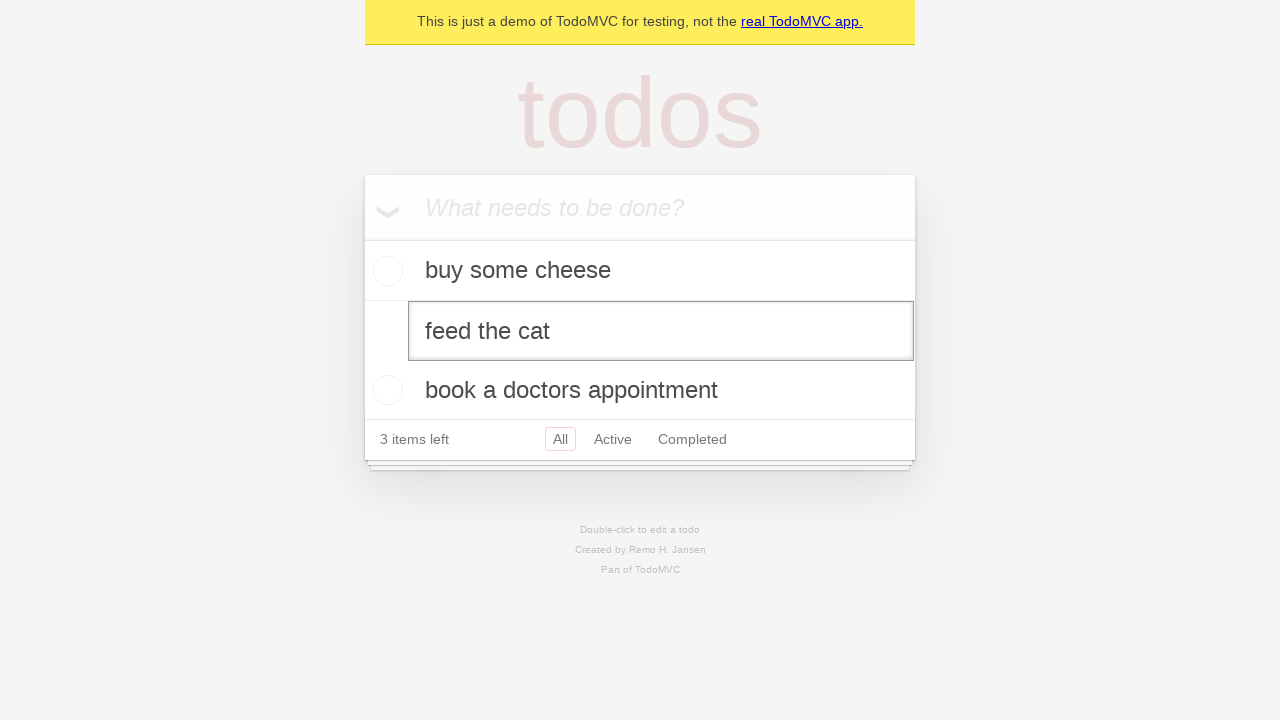

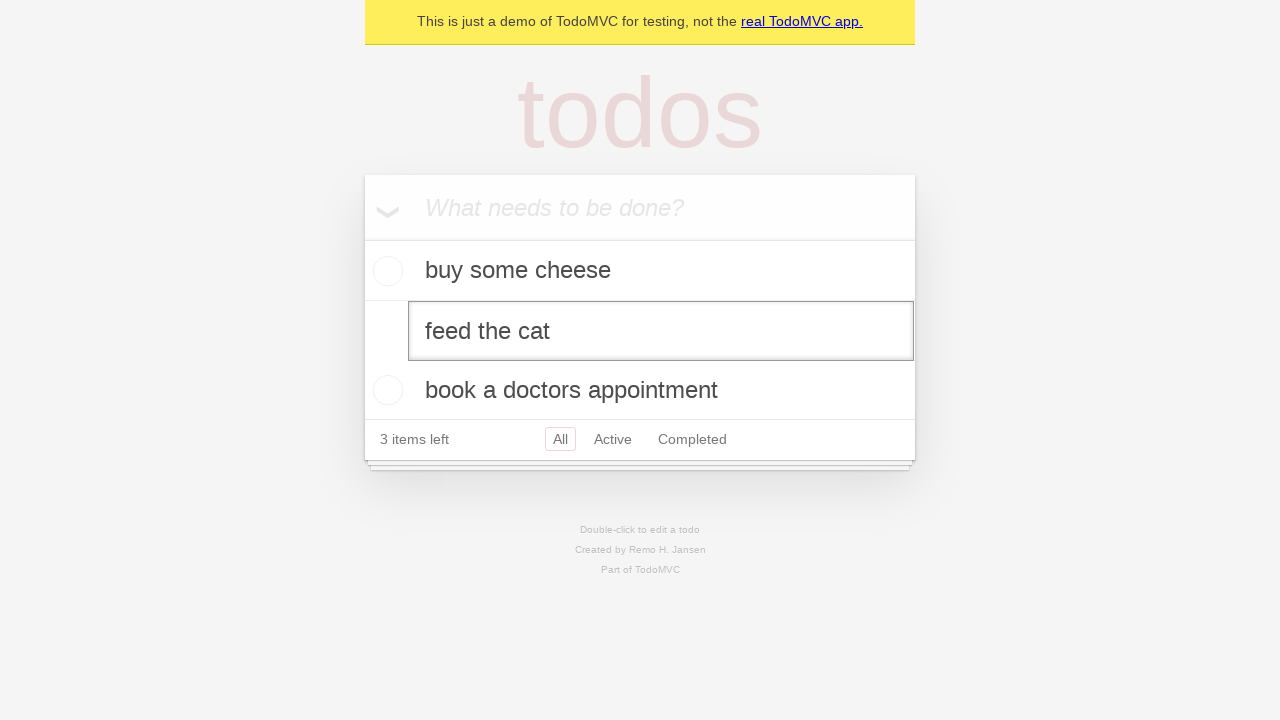